Tests a todo list application by deleting an existing todo item, then adding a new todo item with text "カレーを作る" (make curry)

Starting URL: https://yuzneri.github.io/playwrighttodolist/

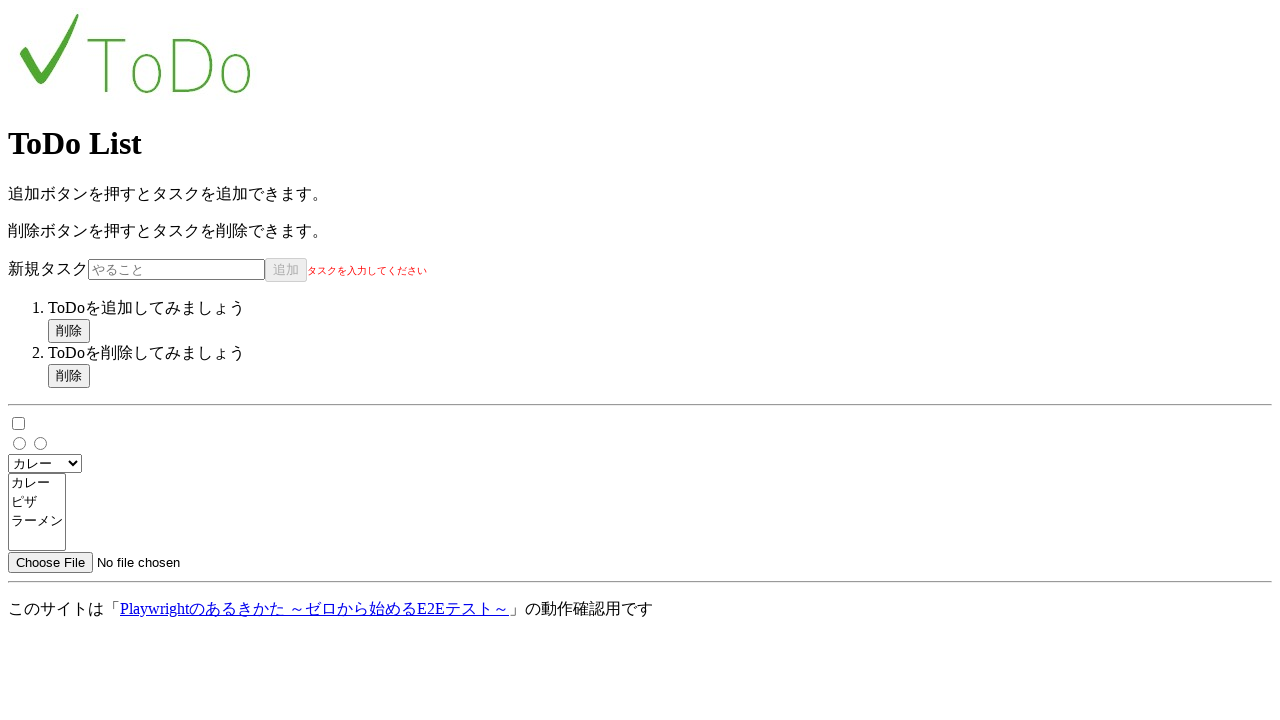

Set up dialog handler to accept all dialogs
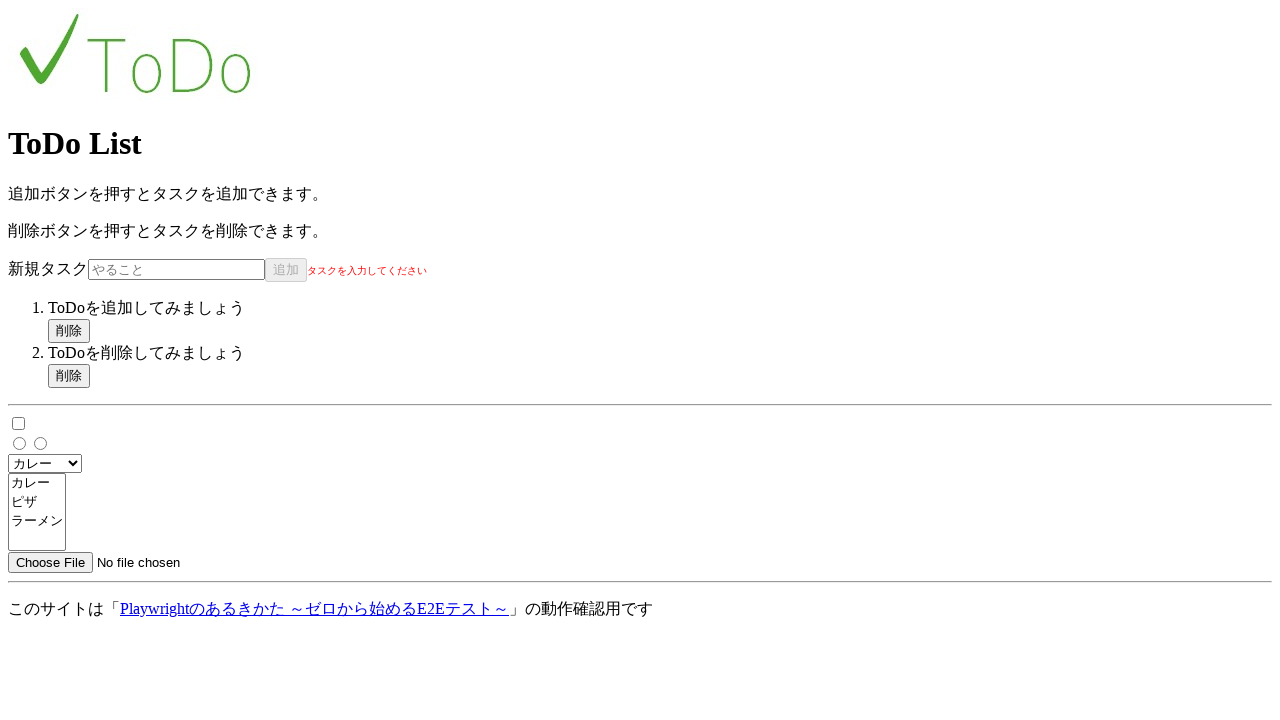

Deleted the todo item 'ToDoを削除してみましょう' at (69, 376) on internal:role=listitem >> internal:has-text="ToDo\u3092\u524a\u9664\u3057\u3066\
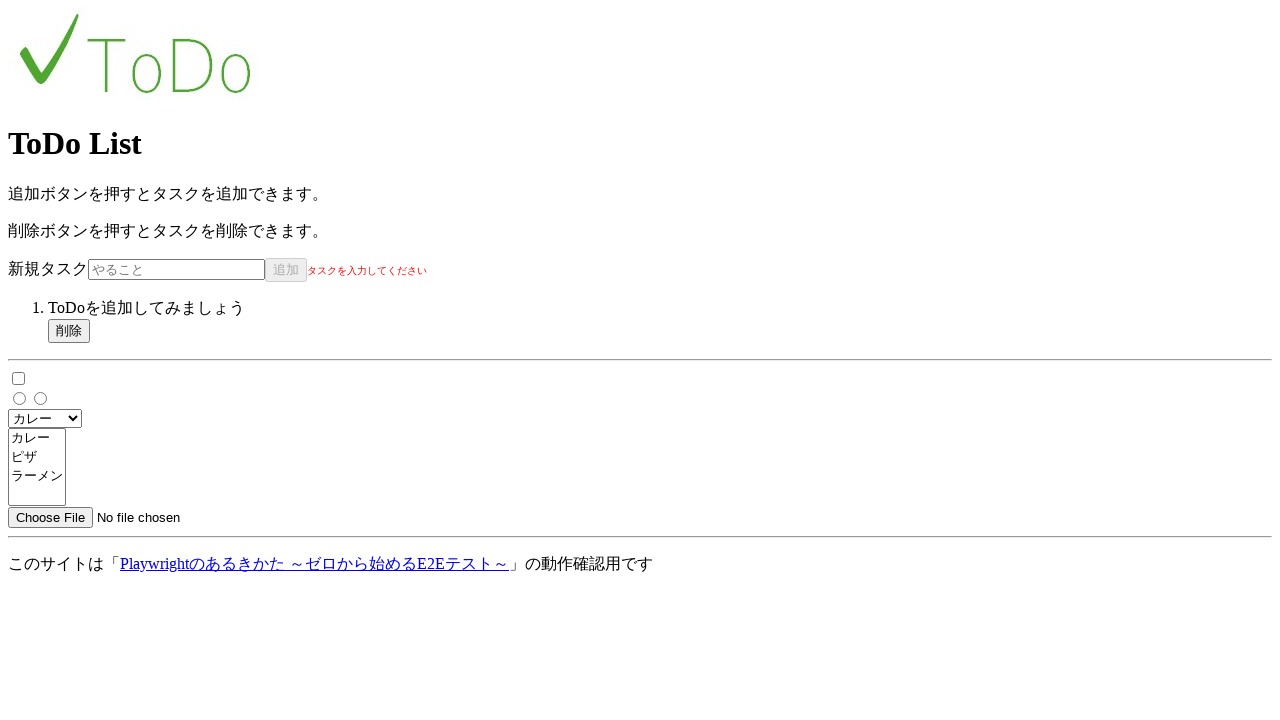

Filled new todo input field with 'カレーを作る' on internal:attr=[placeholder="やること"i]
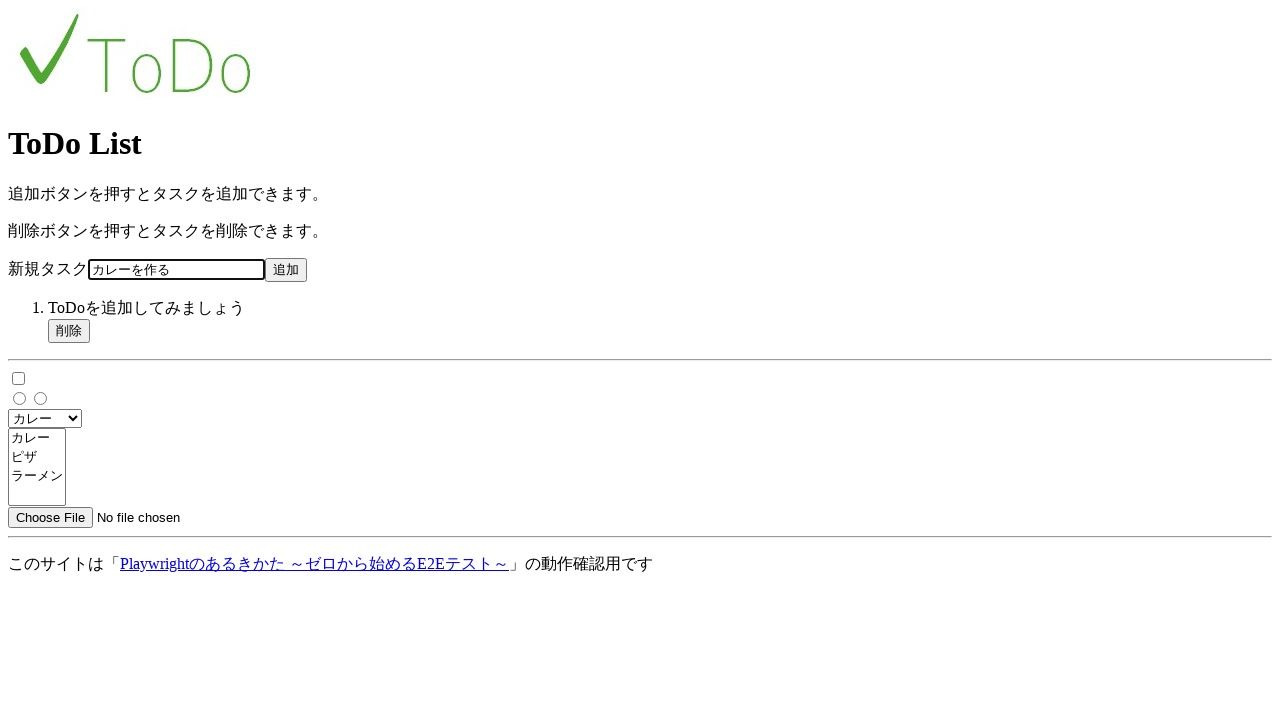

Clicked the add button to create new todo at (286, 270) on internal:role=button[name="追加"i]
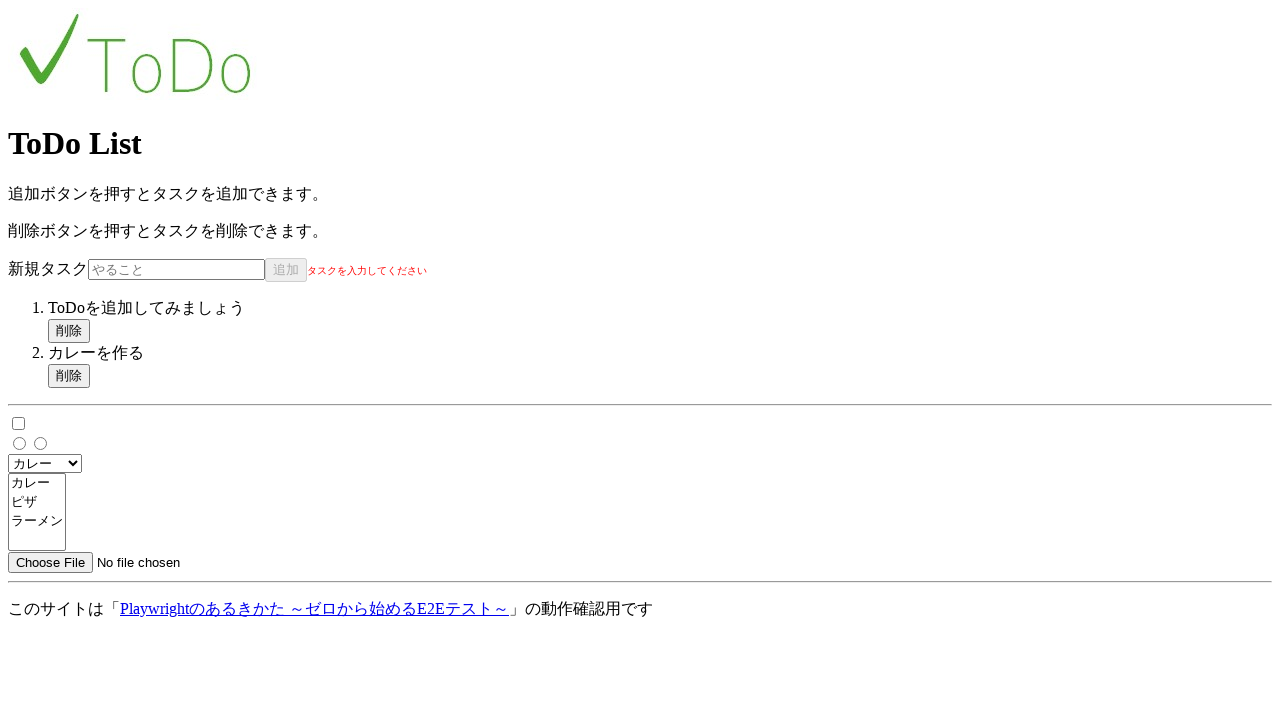

Waited for todos list to load and new todo to appear
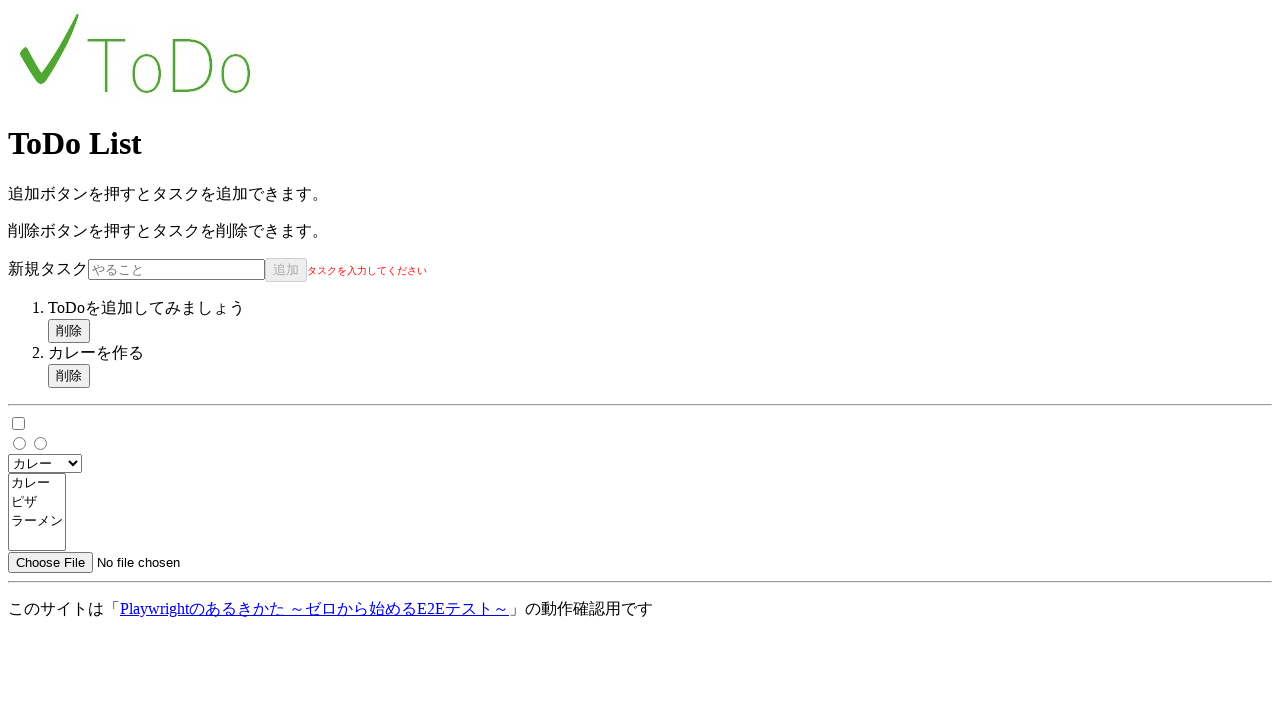

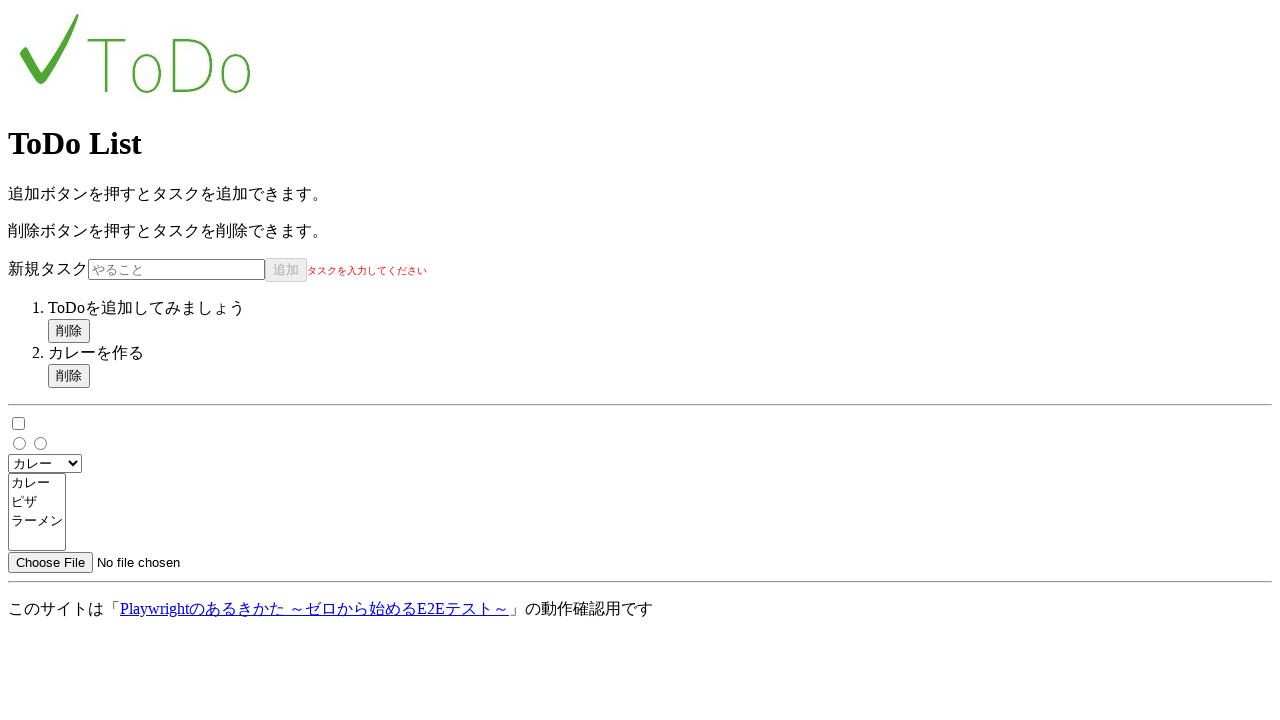